Tests multiple windows functionality by clicking a link that opens a new window, switching to the child window to verify its content, then switching back to the parent window

Starting URL: https://the-internet.herokuapp.com/

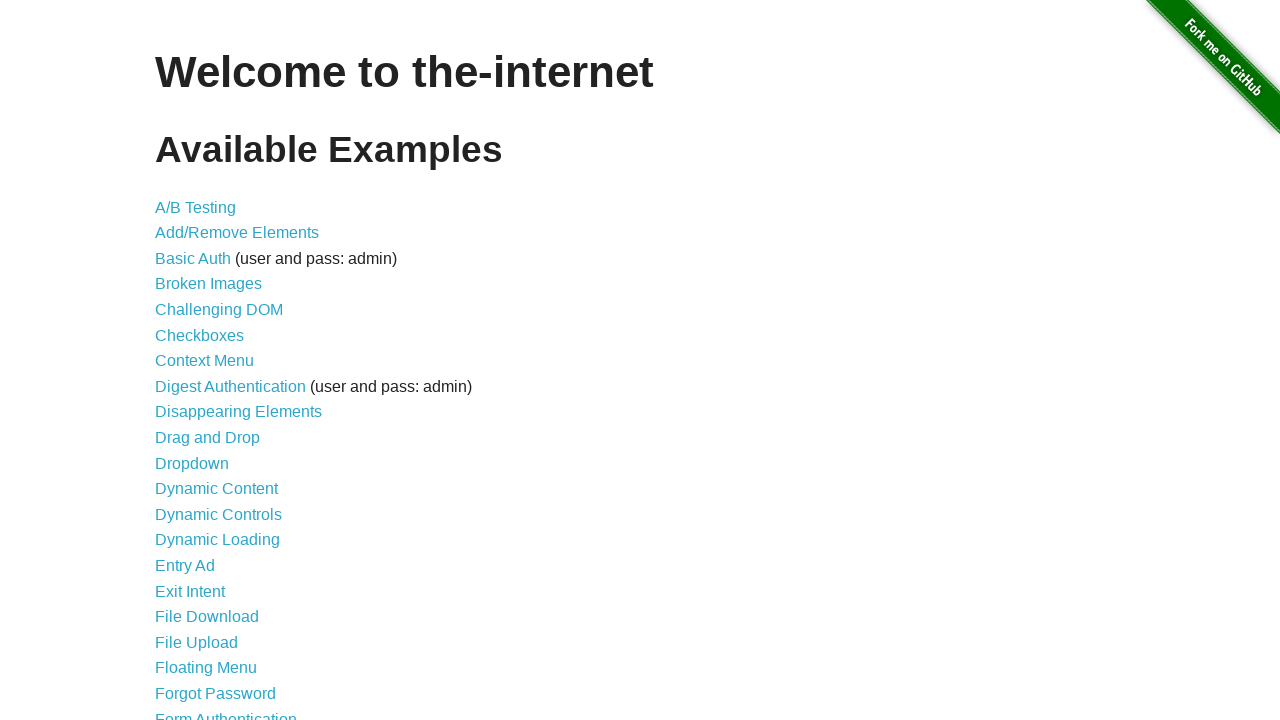

Clicked on 'Multiple Windows' link to navigate to multiple windows test page at (218, 369) on xpath=//a[text()='Multiple Windows']
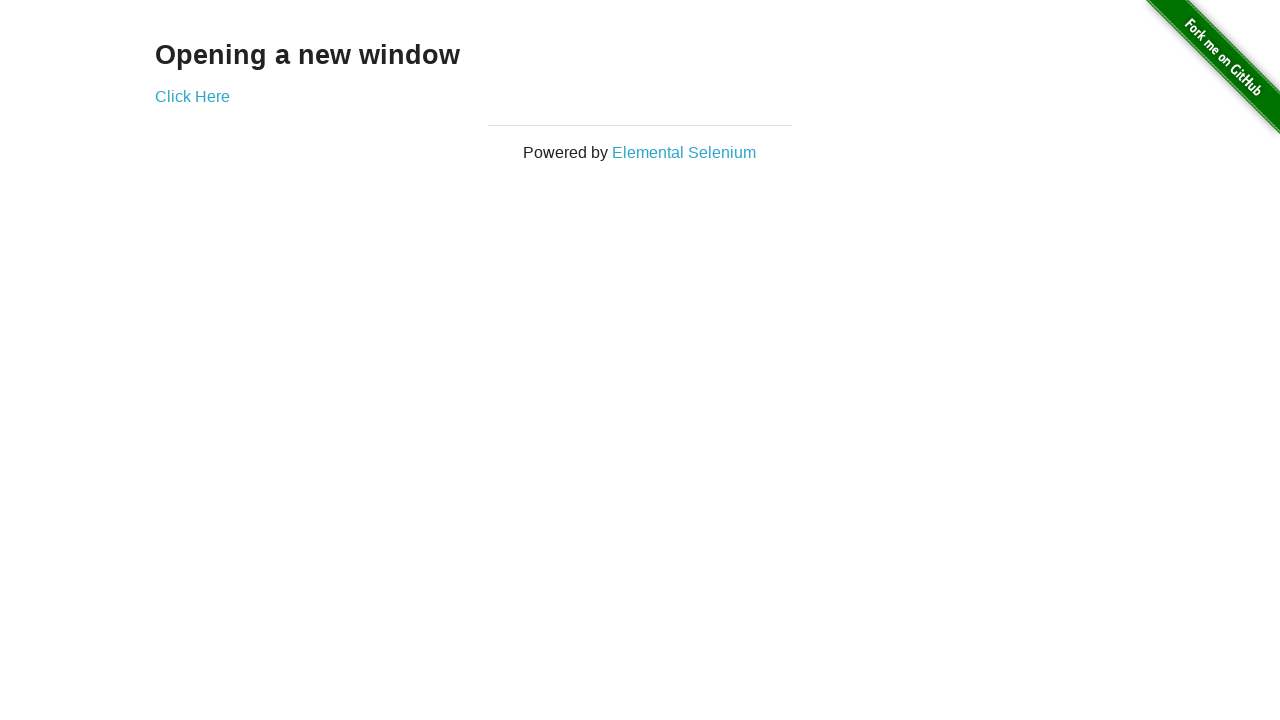

Clicked 'Click Here' link which opens a new child window at (192, 96) on xpath=//a[text()='Click Here']
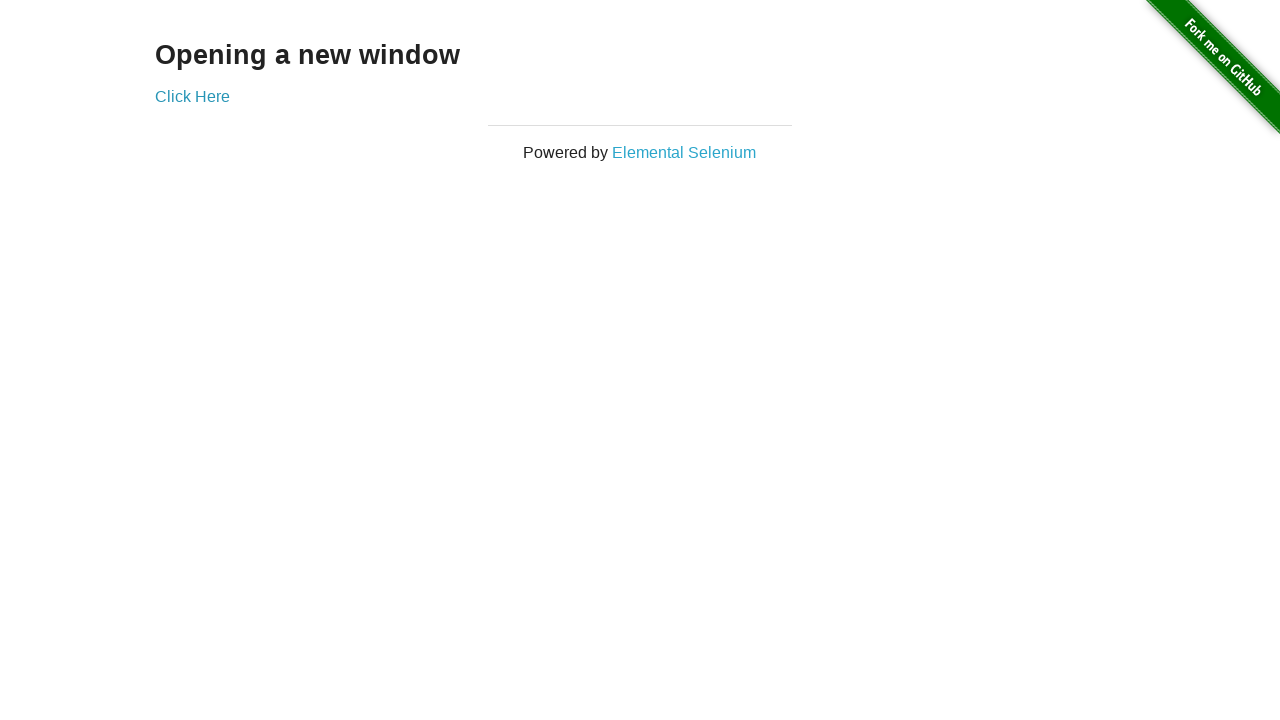

Retrieved reference to the newly opened child window
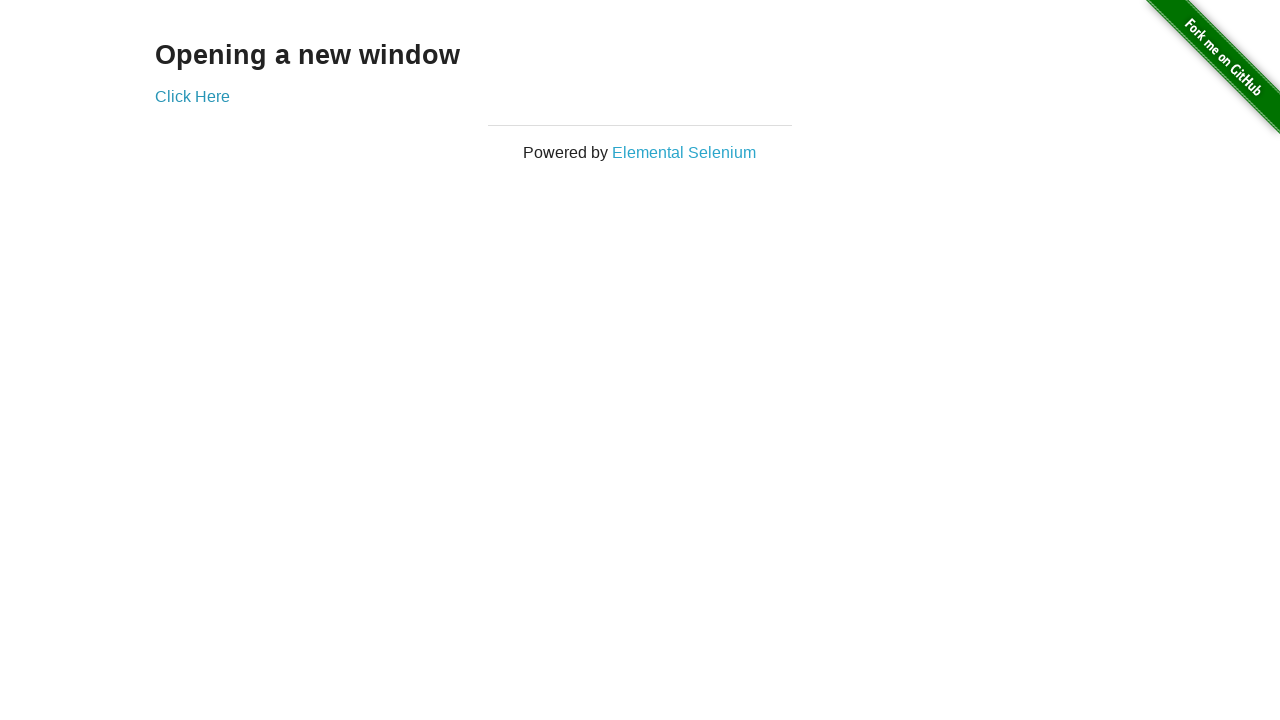

Waited for heading element to load in child window
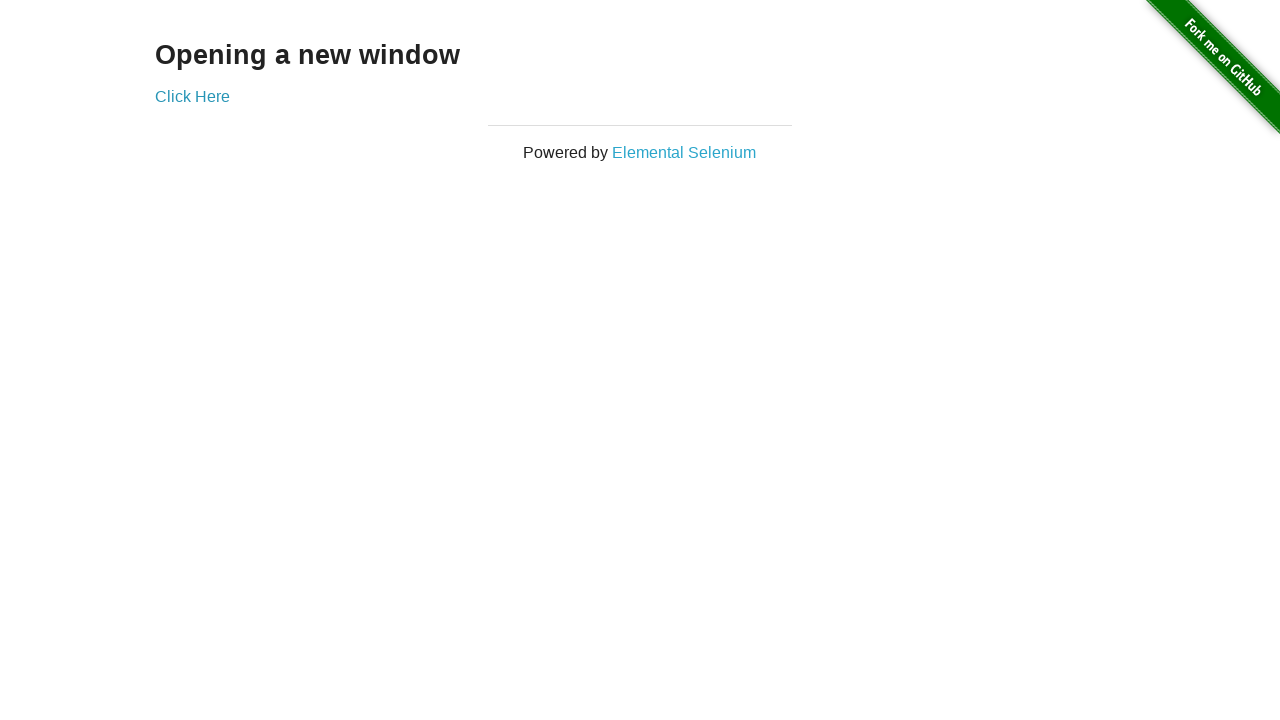

Retrieved heading text from child window: 'New Window'
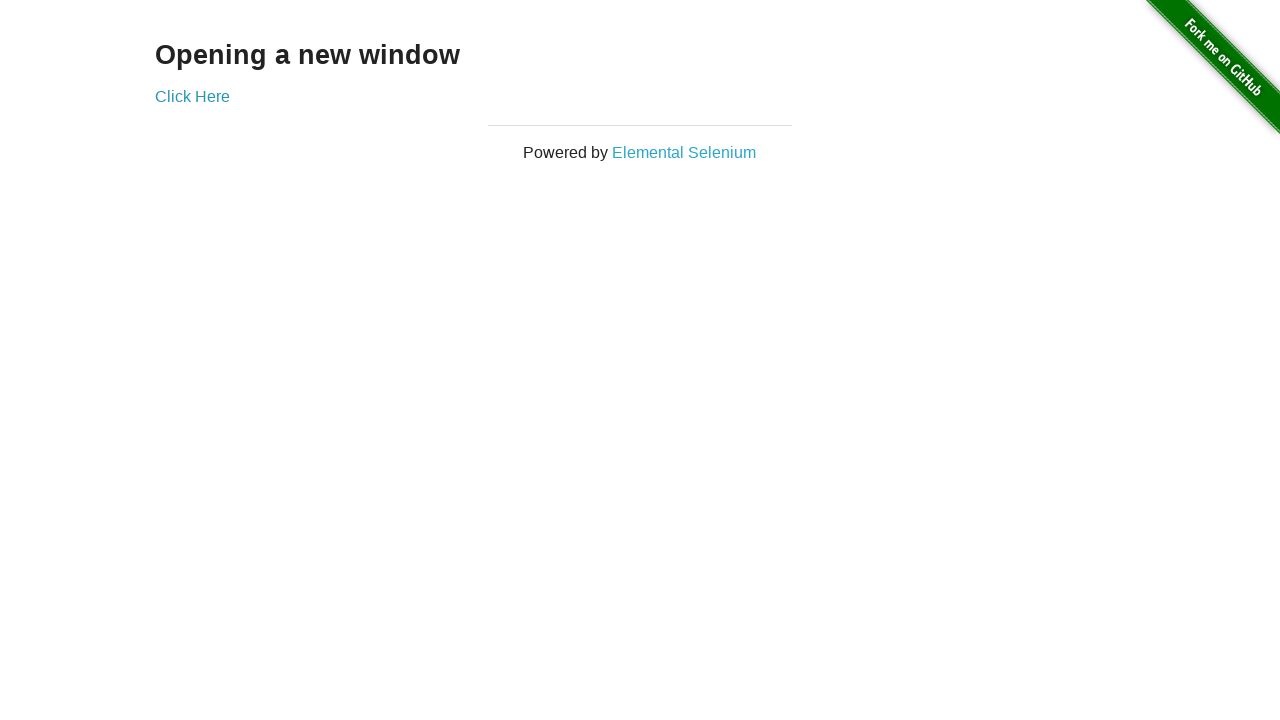

Printed child window heading text to console
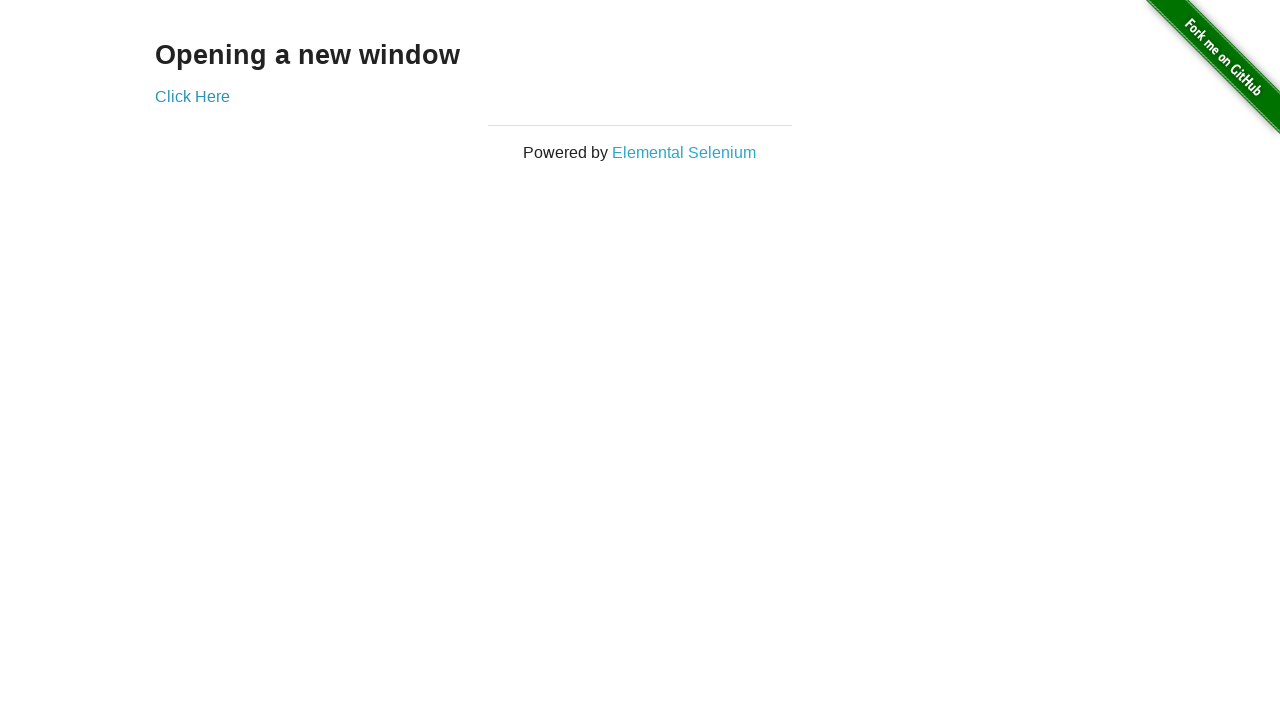

Retrieved heading text from parent window: 'Opening a new window'
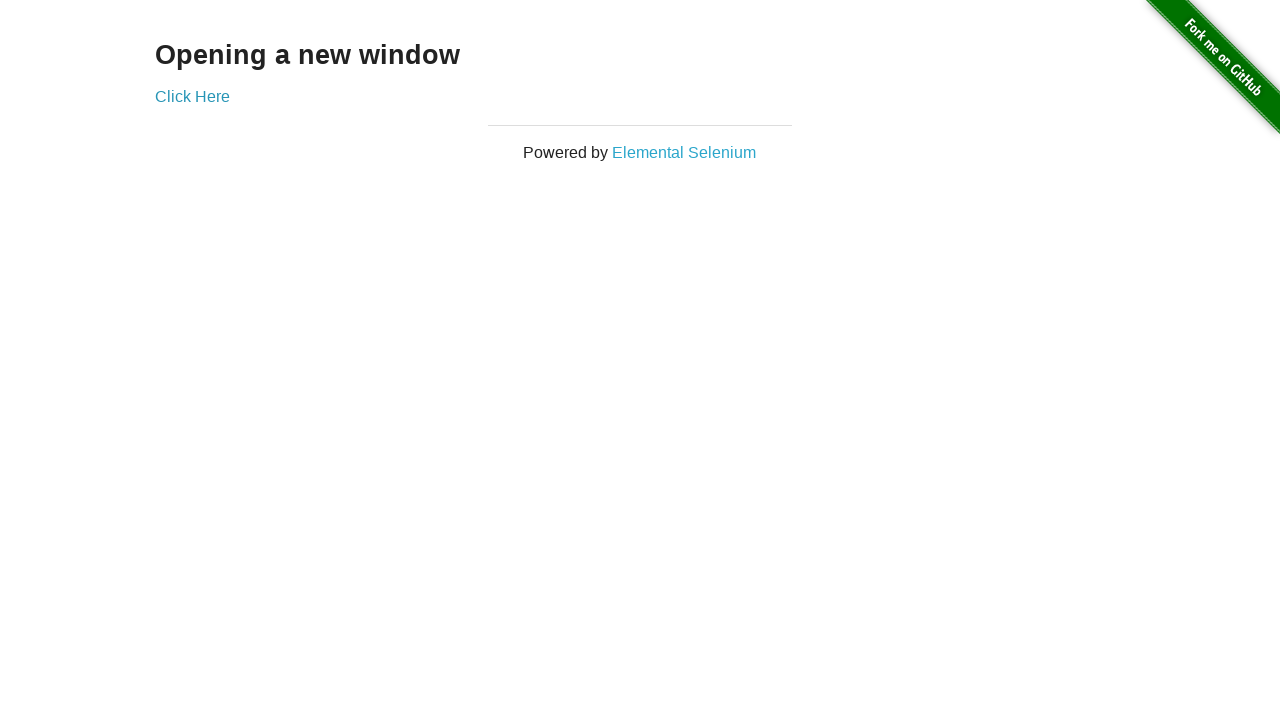

Printed parent window heading text to console
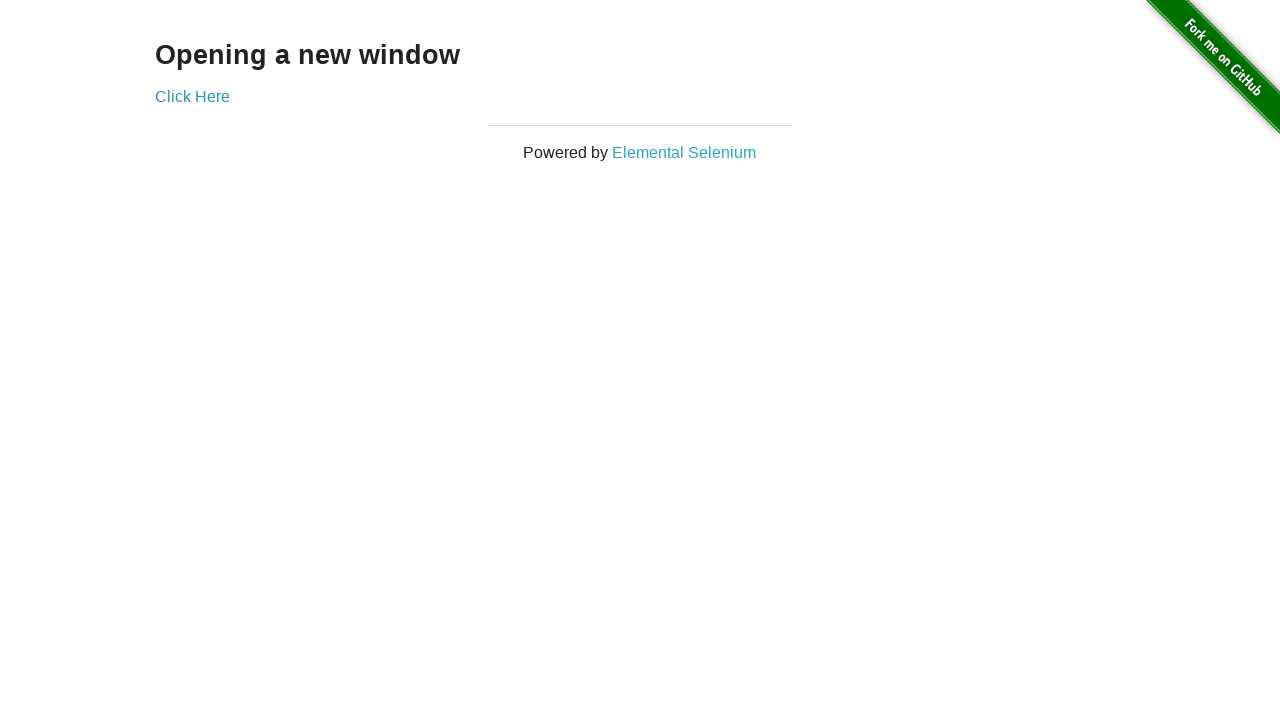

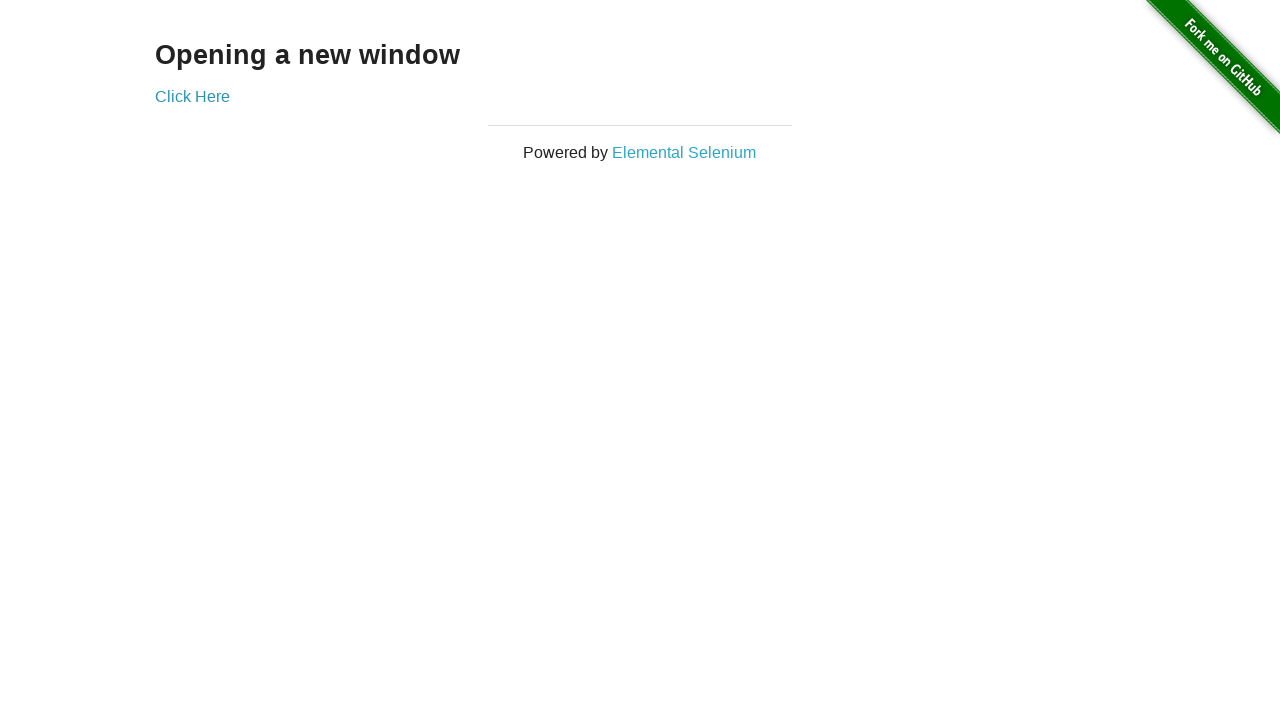